Verifies that the Best Buy page title contains the word "Best"

Starting URL: http://www.bestbuy.com

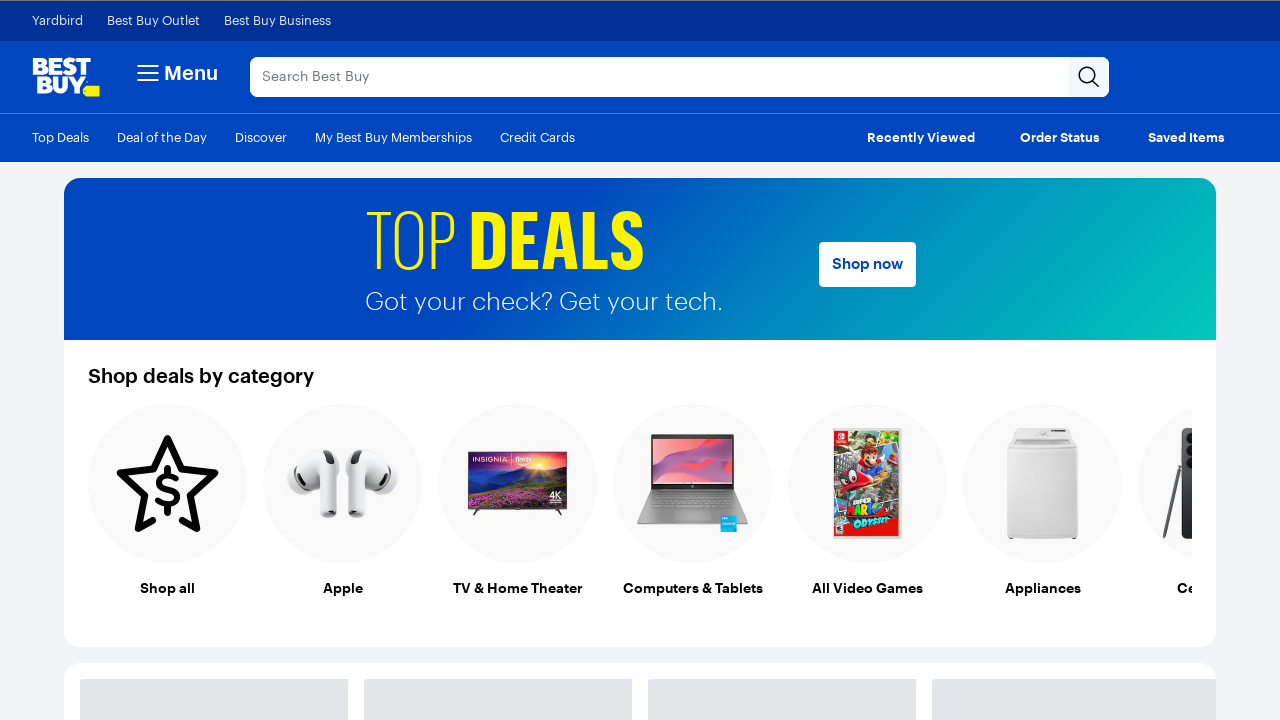

Navigated to Best Buy homepage
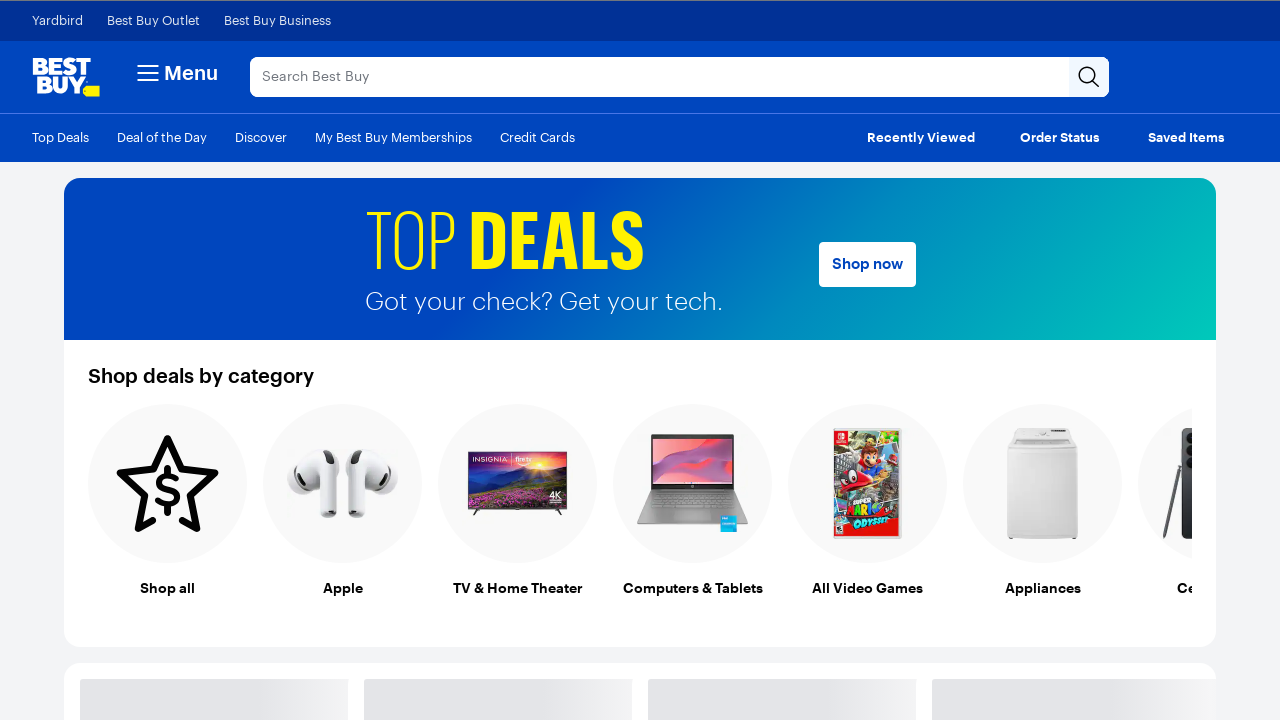

Verified page title contains 'Best'
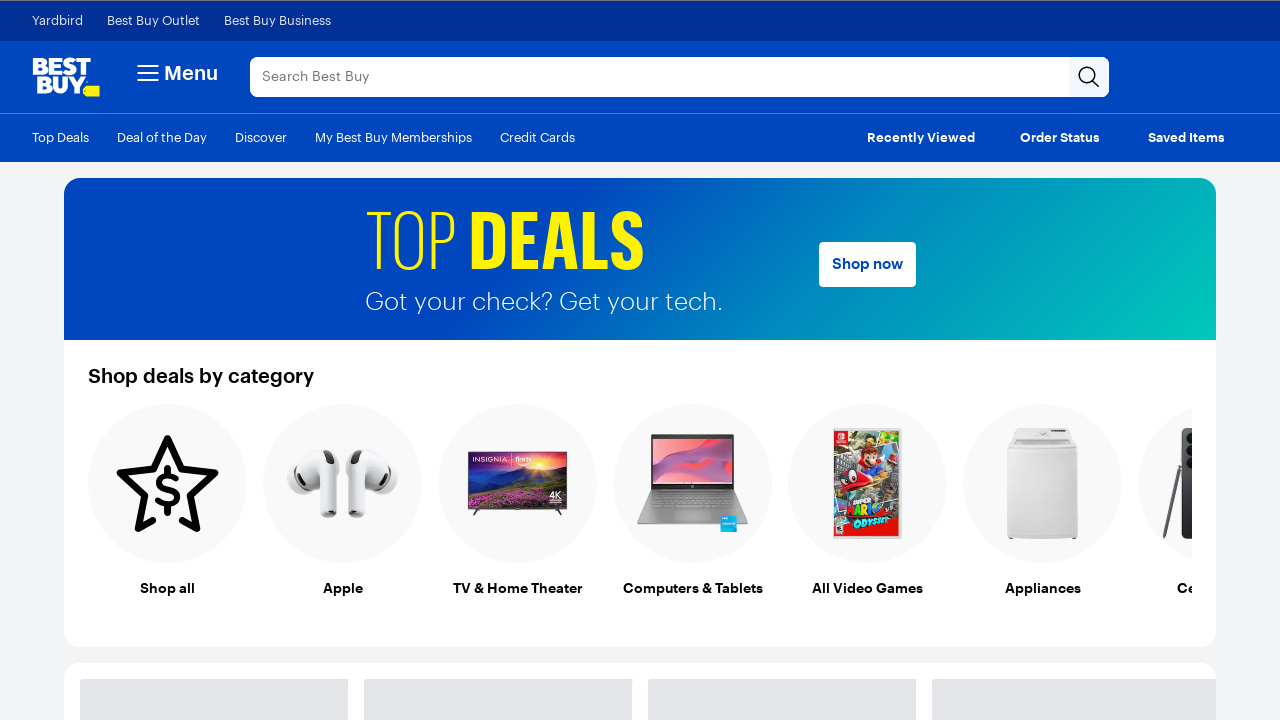

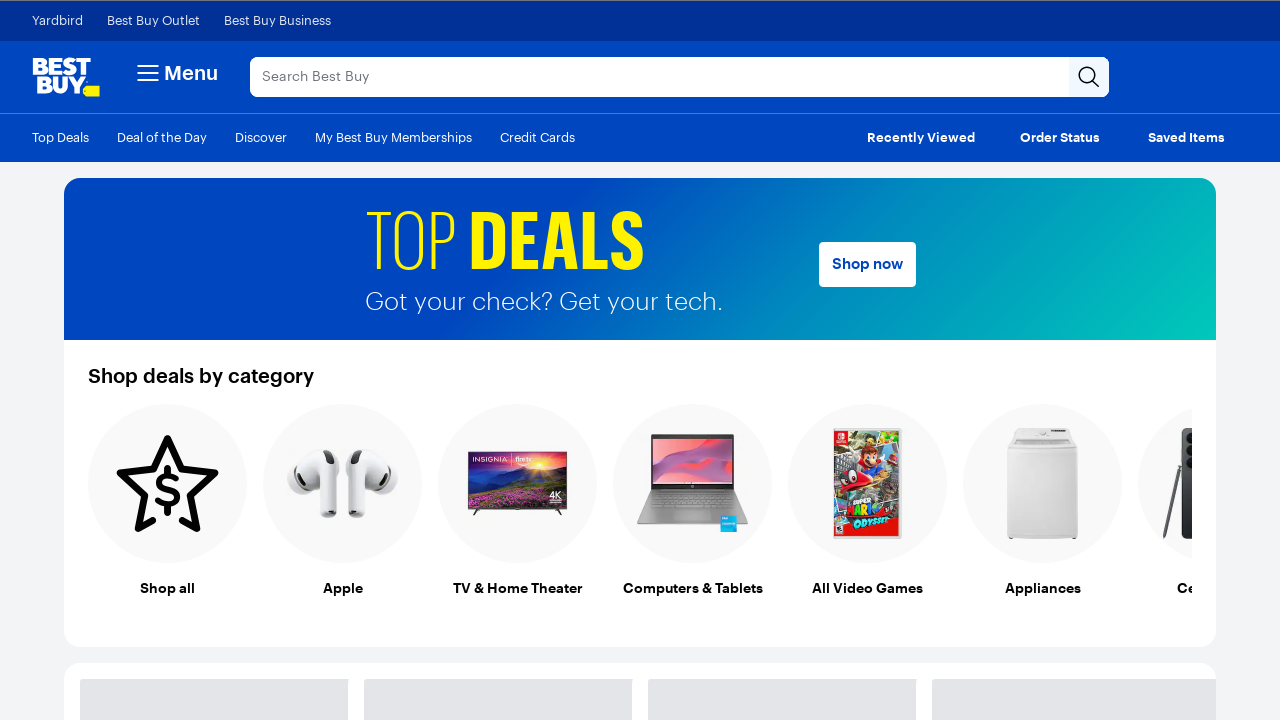